Tests a registration form by filling in required fields (first name, last name, email) and submitting, then verifying the success message.

Starting URL: http://suninjuly.github.io/registration1.html

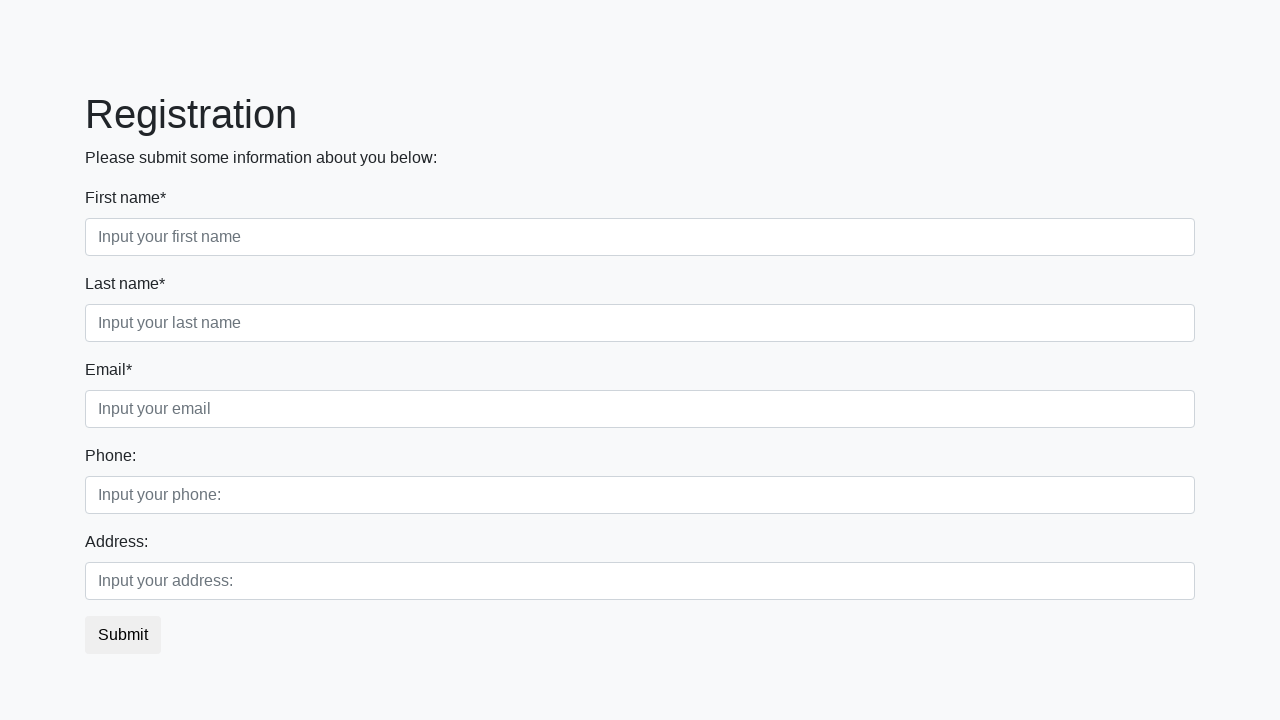

Filled first name field with 'John' on .form-control.first:required
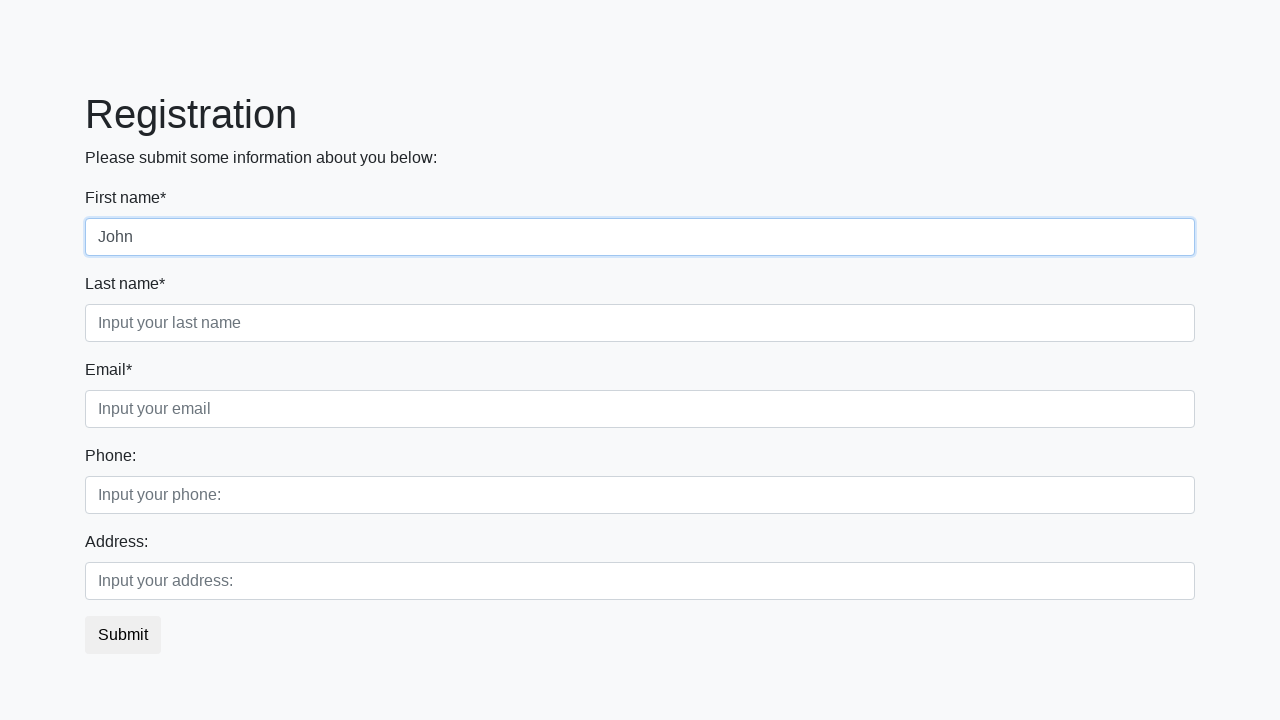

Filled last name field with 'Doe' on .form-control.second:required
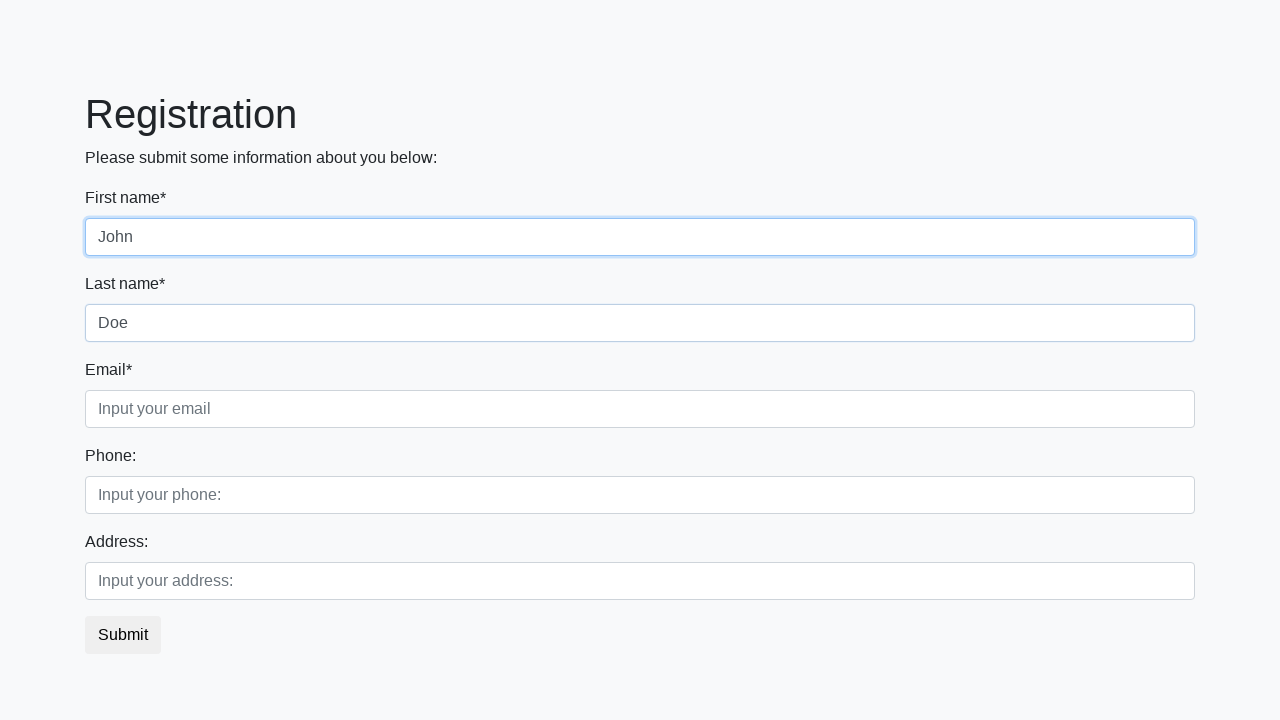

Filled email field with 'johndoe@example.com' on .form-control.third:required
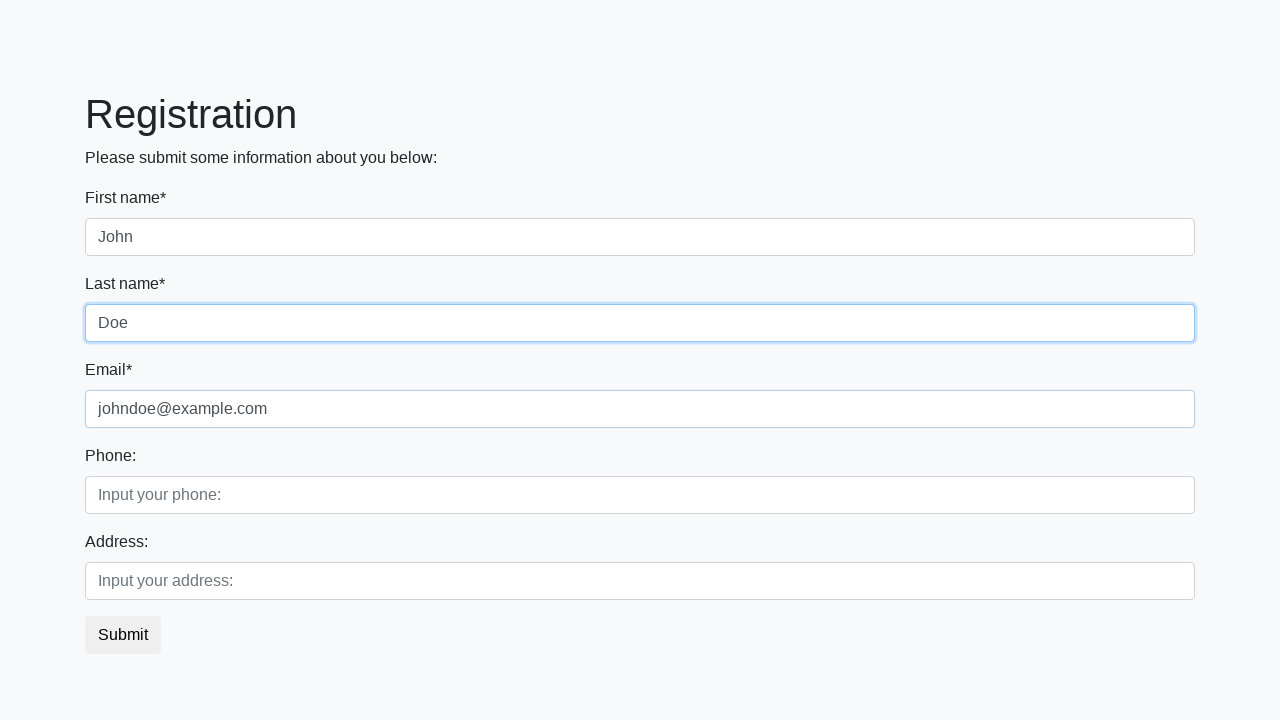

Clicked submit button to register at (123, 635) on button.btn
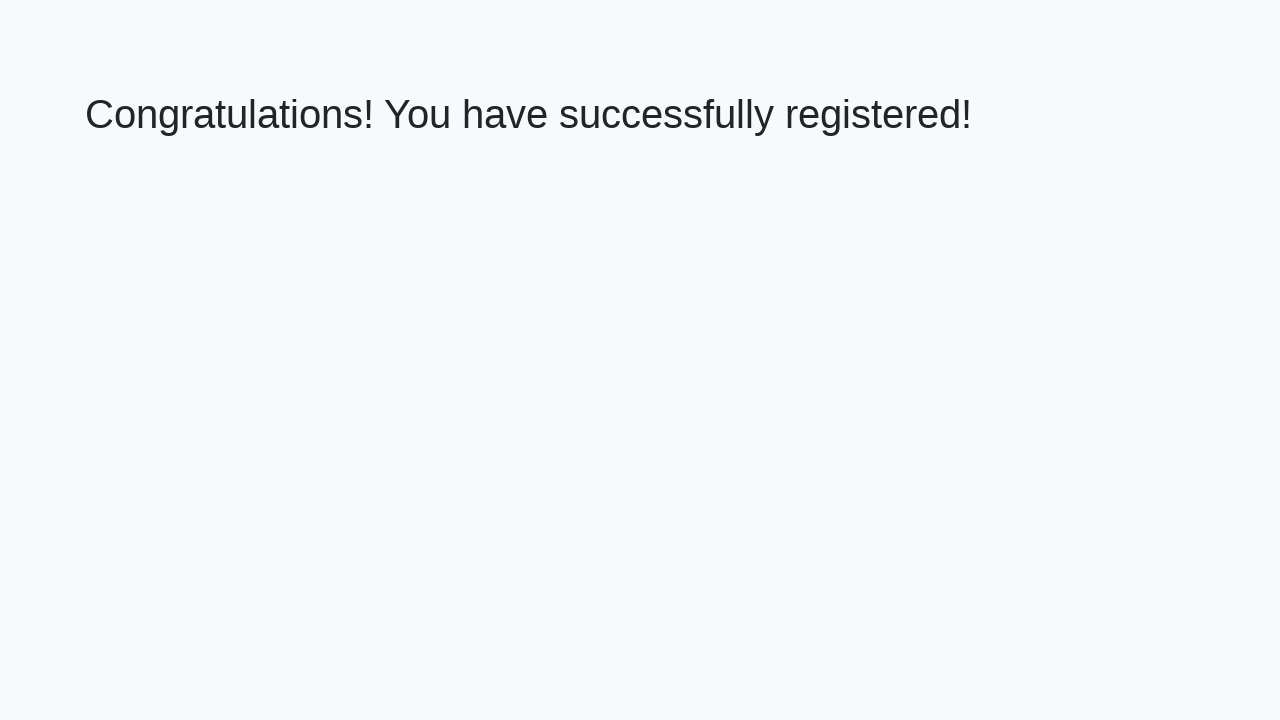

Success message heading loaded
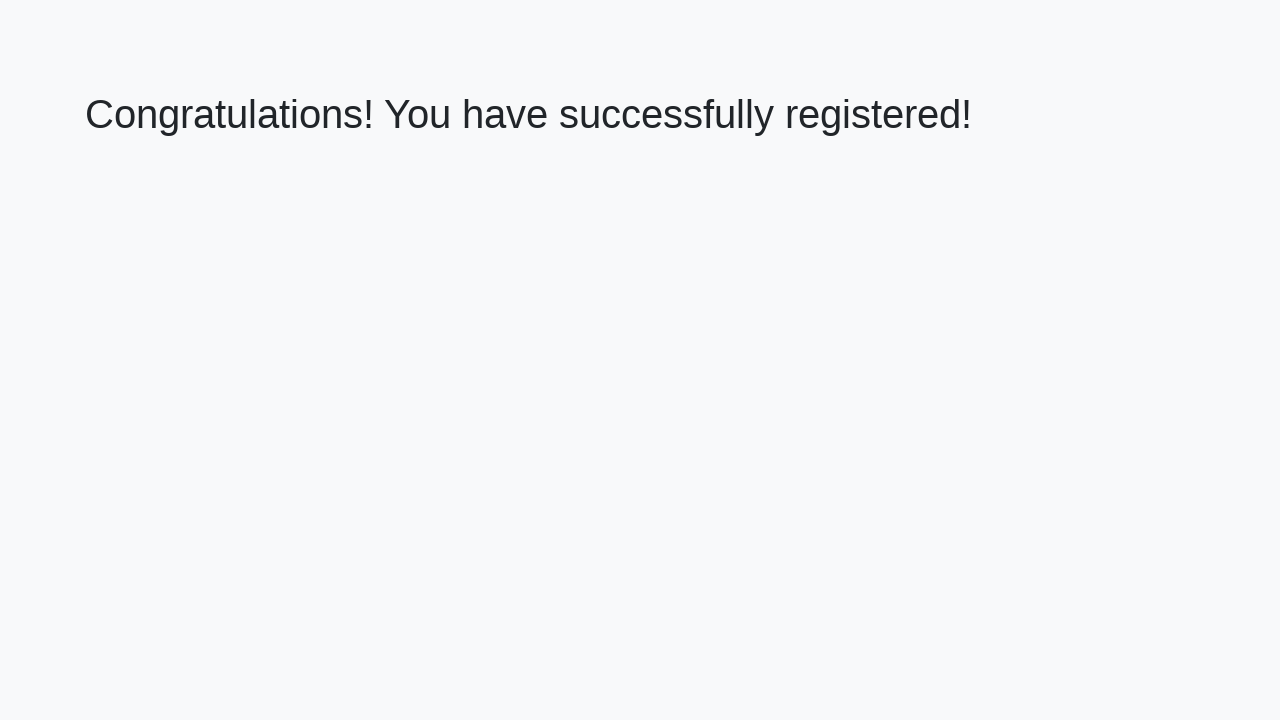

Retrieved success message text
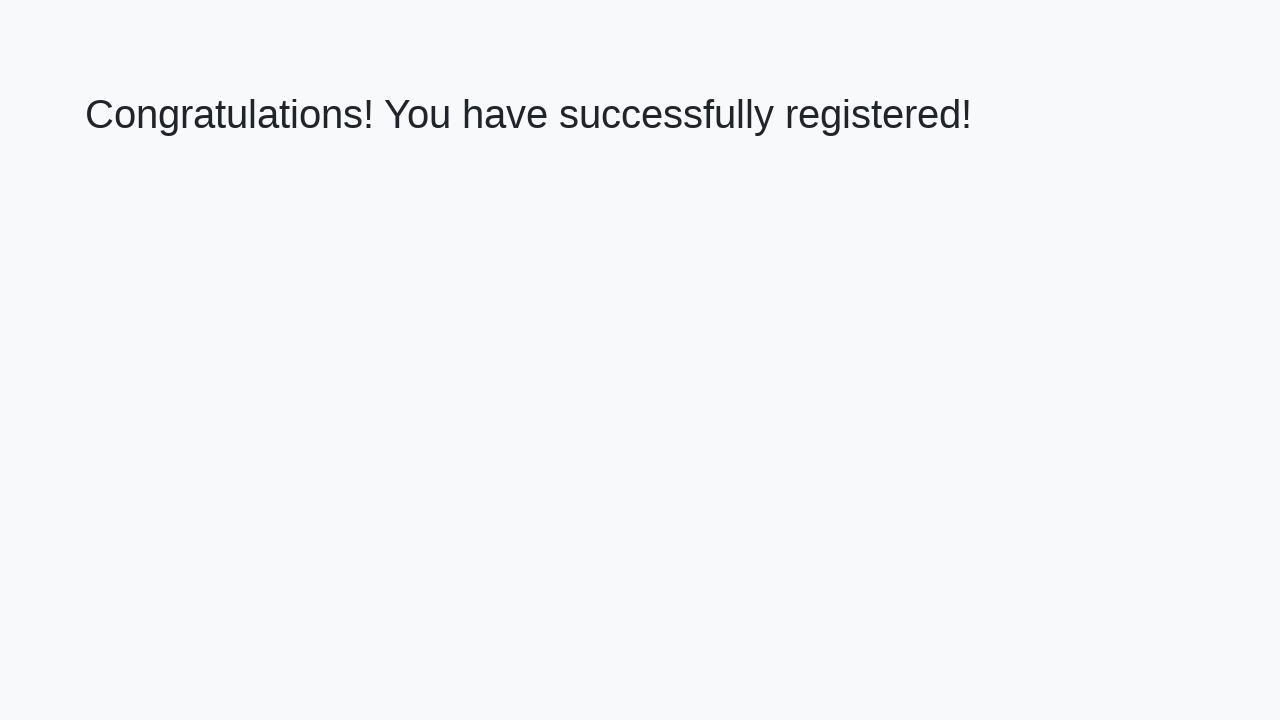

Verified success message: 'Congratulations! You have successfully registered!'
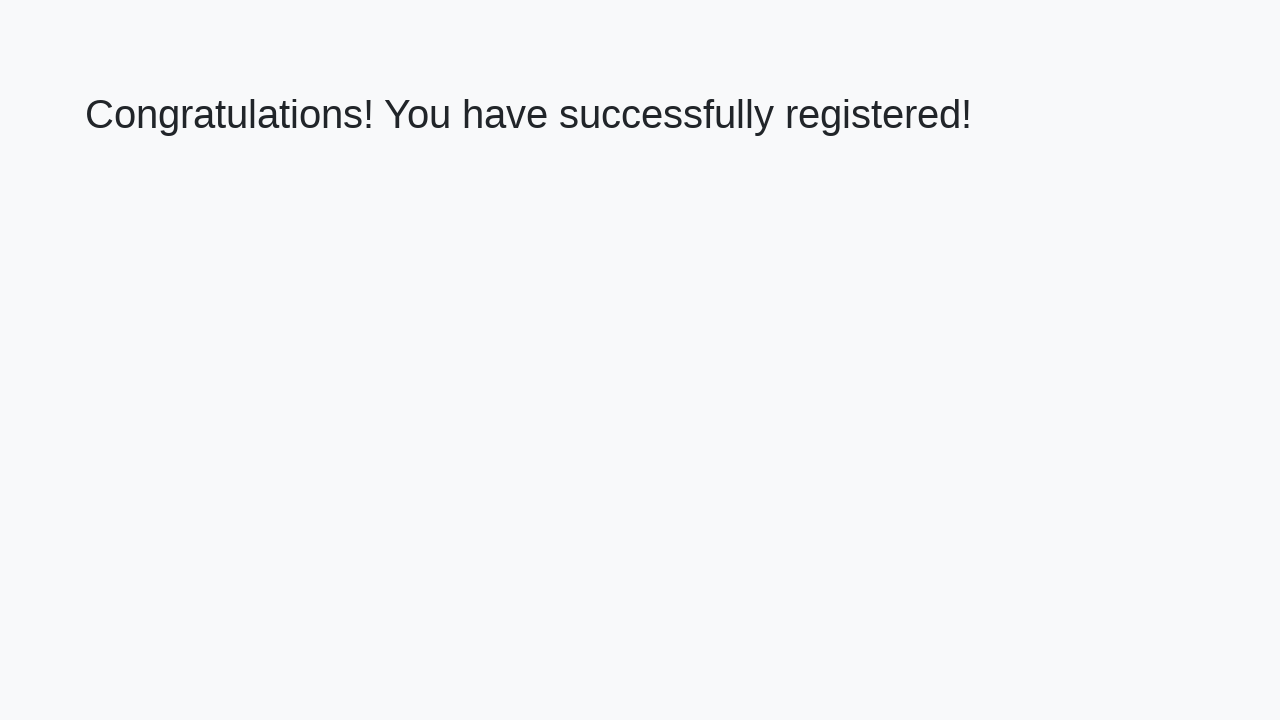

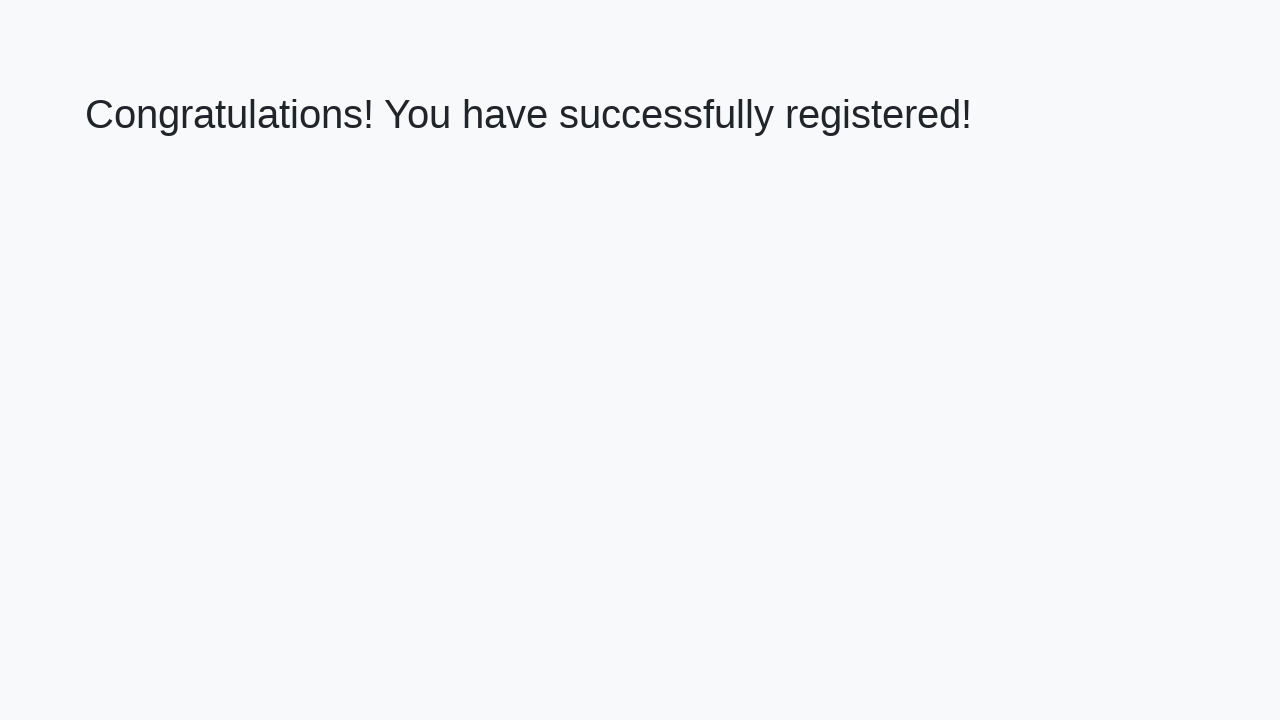